Tests adding a product to cart with a specific quantity, verifying the success message contains product name, and navigating to cart

Starting URL: https://cms.demo.katalon.com/product/flying-ninja/

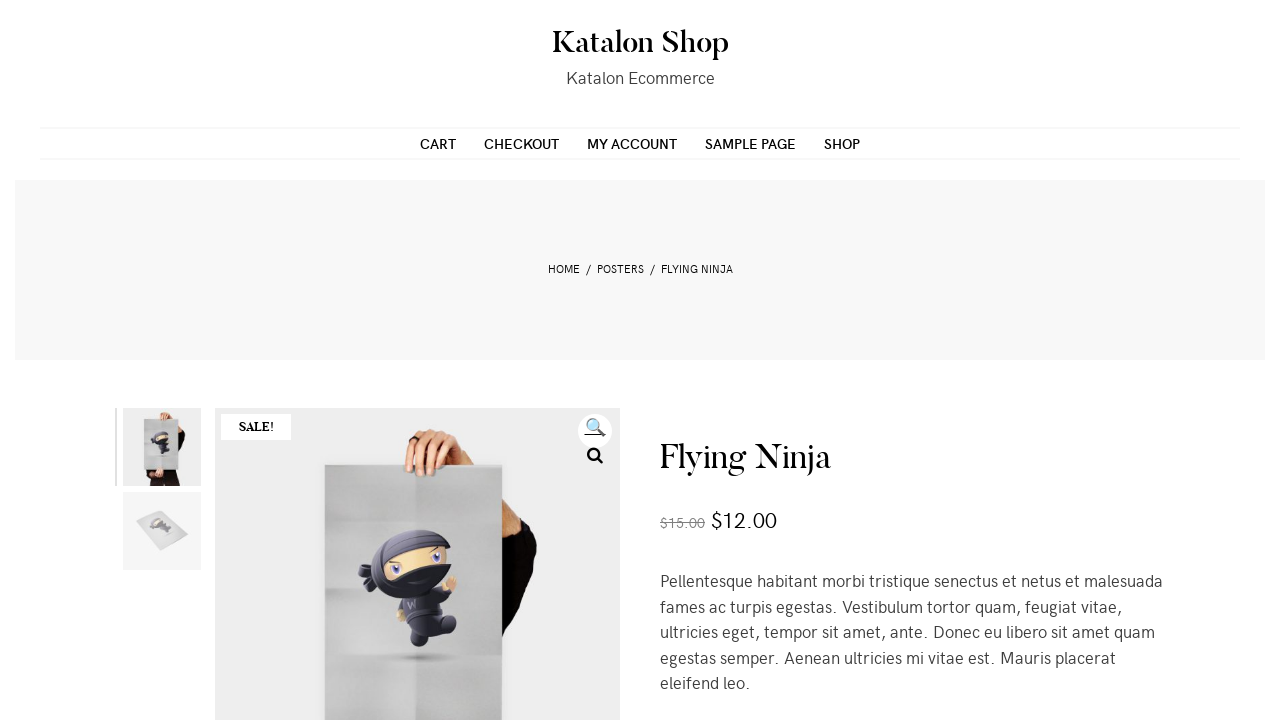

Cleared quantity input field on xpath=//div[@class='quantity']/input
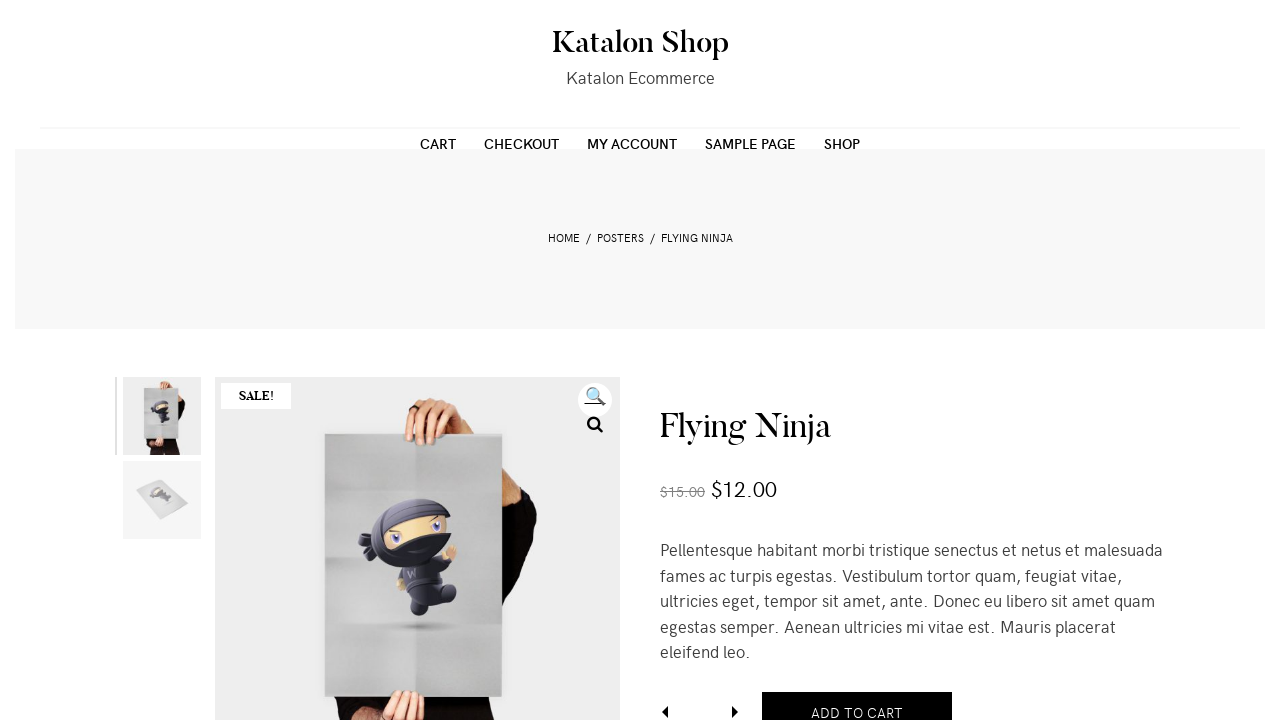

Filled quantity input with value '3' on xpath=//div[@class='quantity']/input
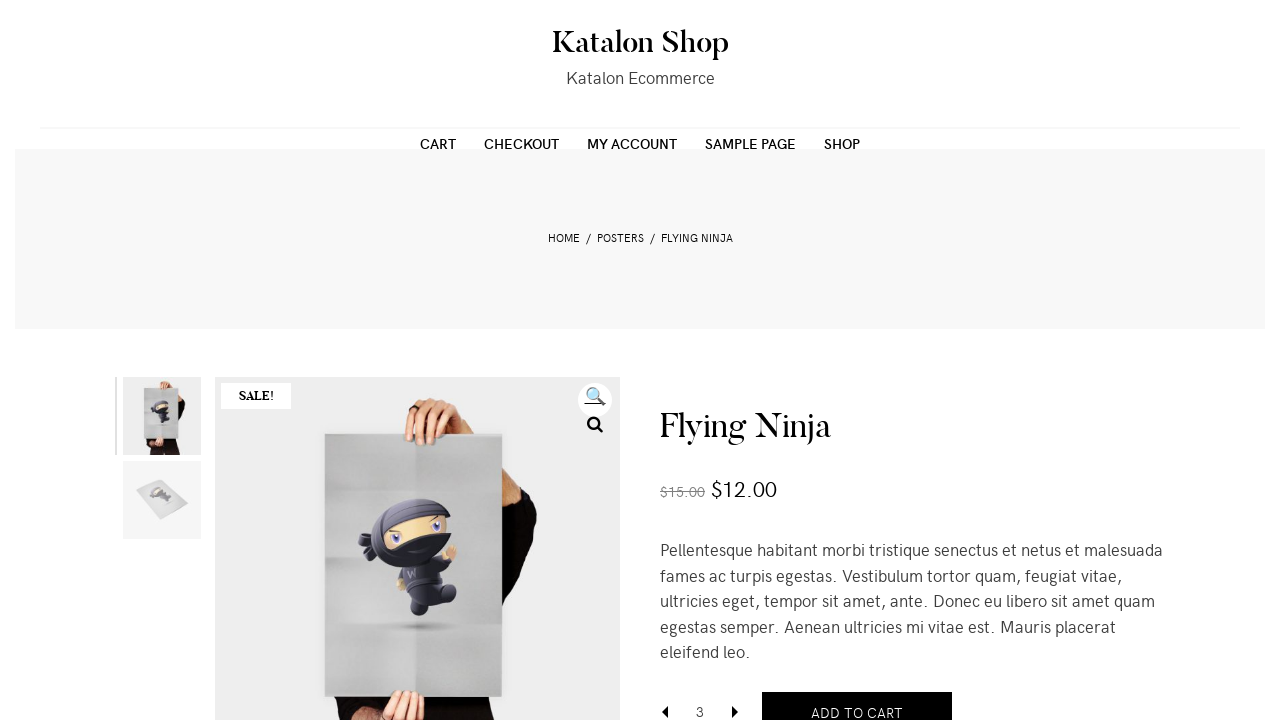

Clicked 'Add to cart' button at (857, 699) on button[name='add-to-cart']
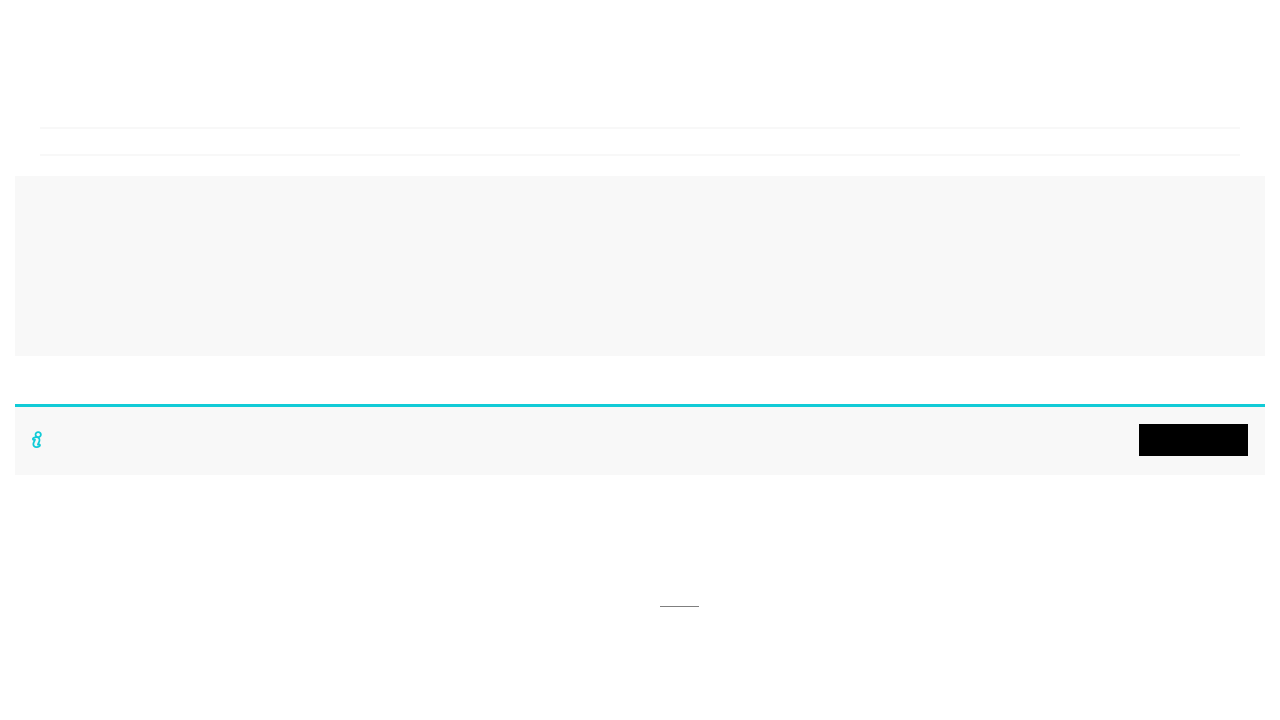

Success message appeared
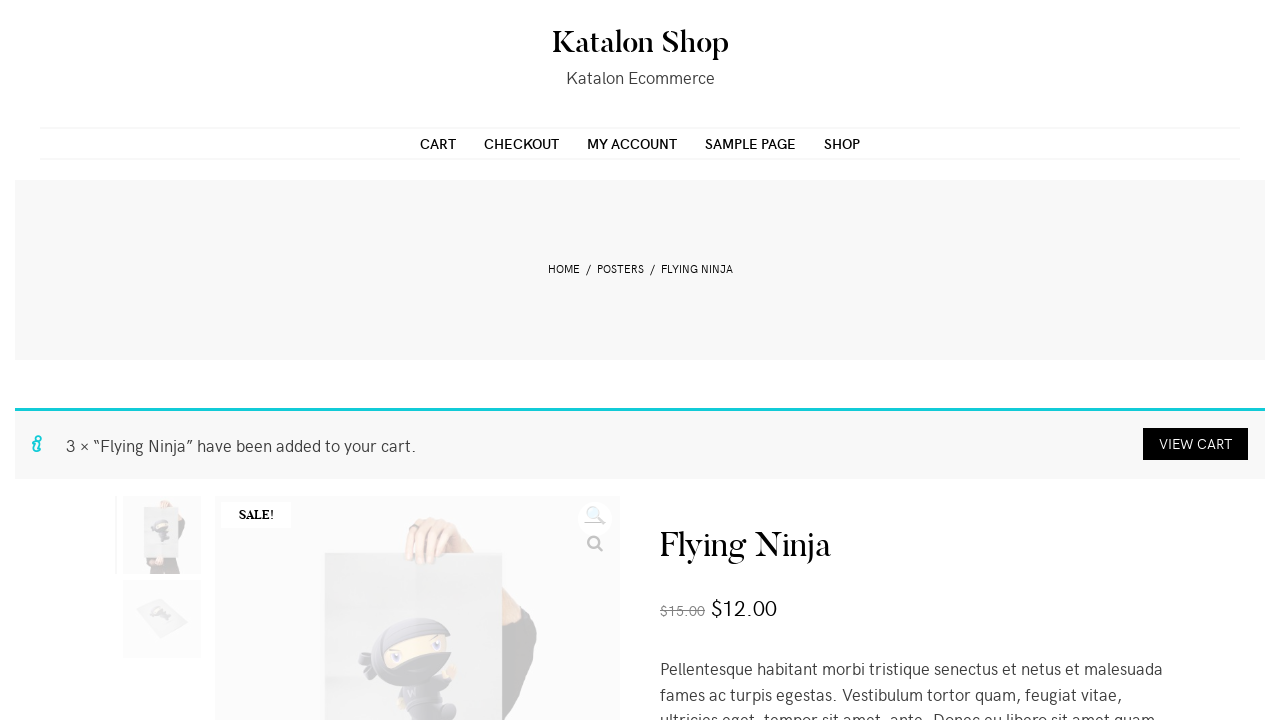

Clicked 'Cart' link in success message to navigate to cart at (1196, 444) on .woocommerce-message a
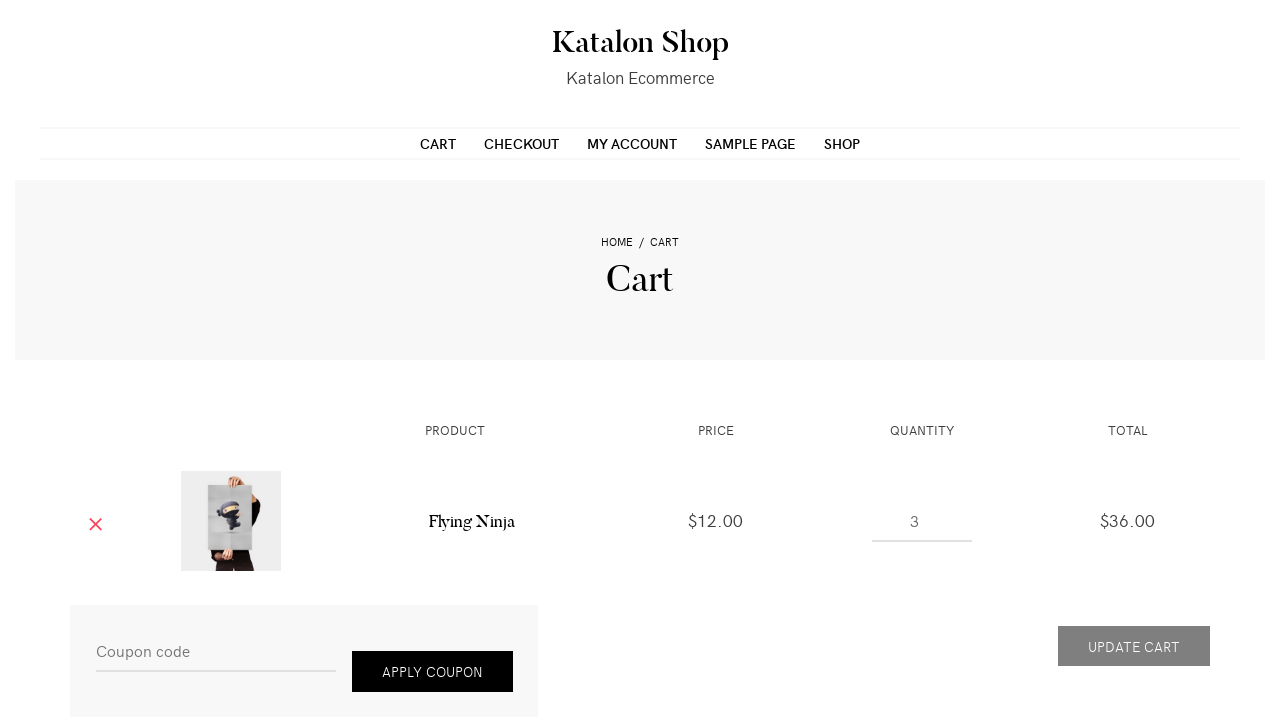

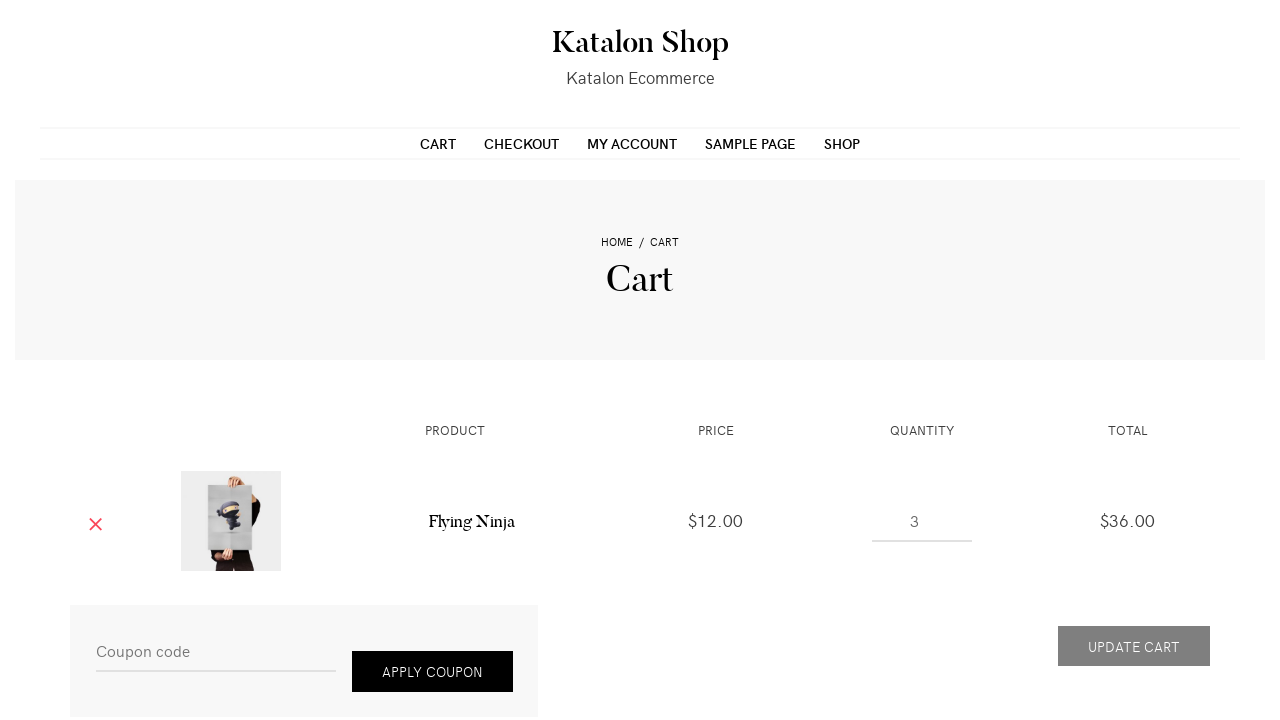